Tests a registration form by filling in first name, last name, and email fields, then submitting the form and verifying the success message is displayed.

Starting URL: http://suninjuly.github.io/registration1.html

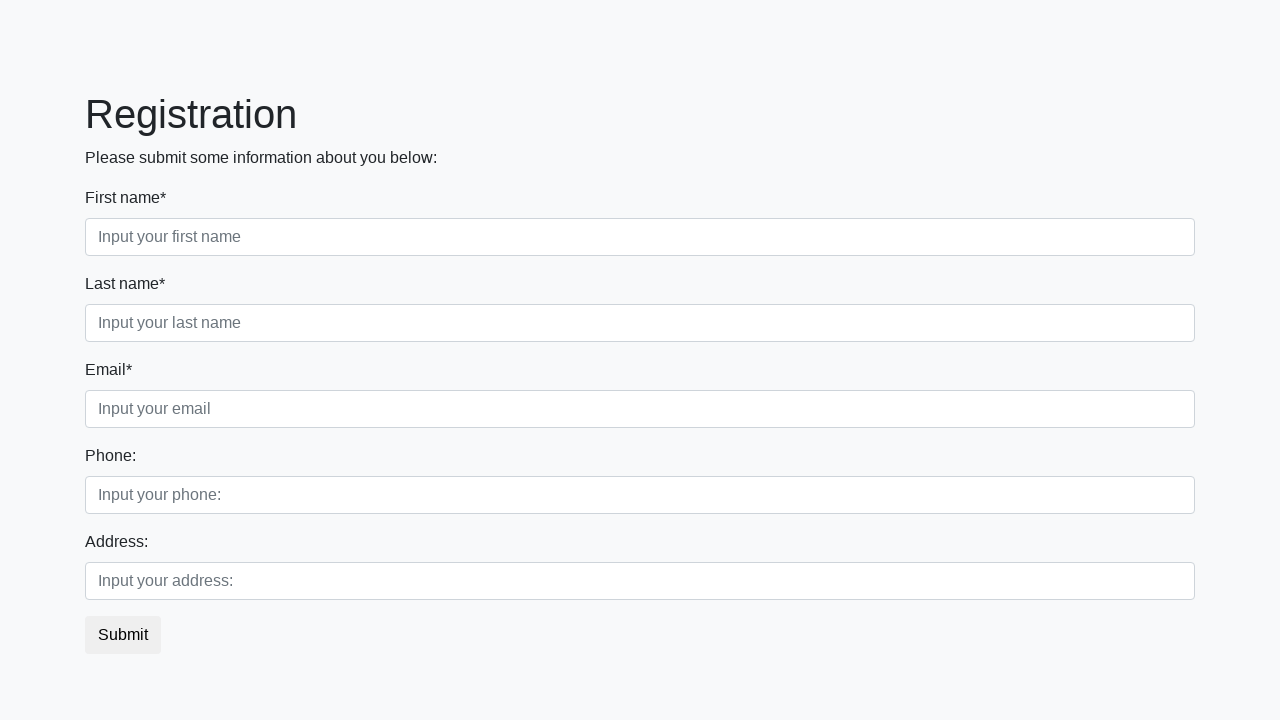

Filled first name field with 'Ivan' on .first_block .form-group .form-control.first
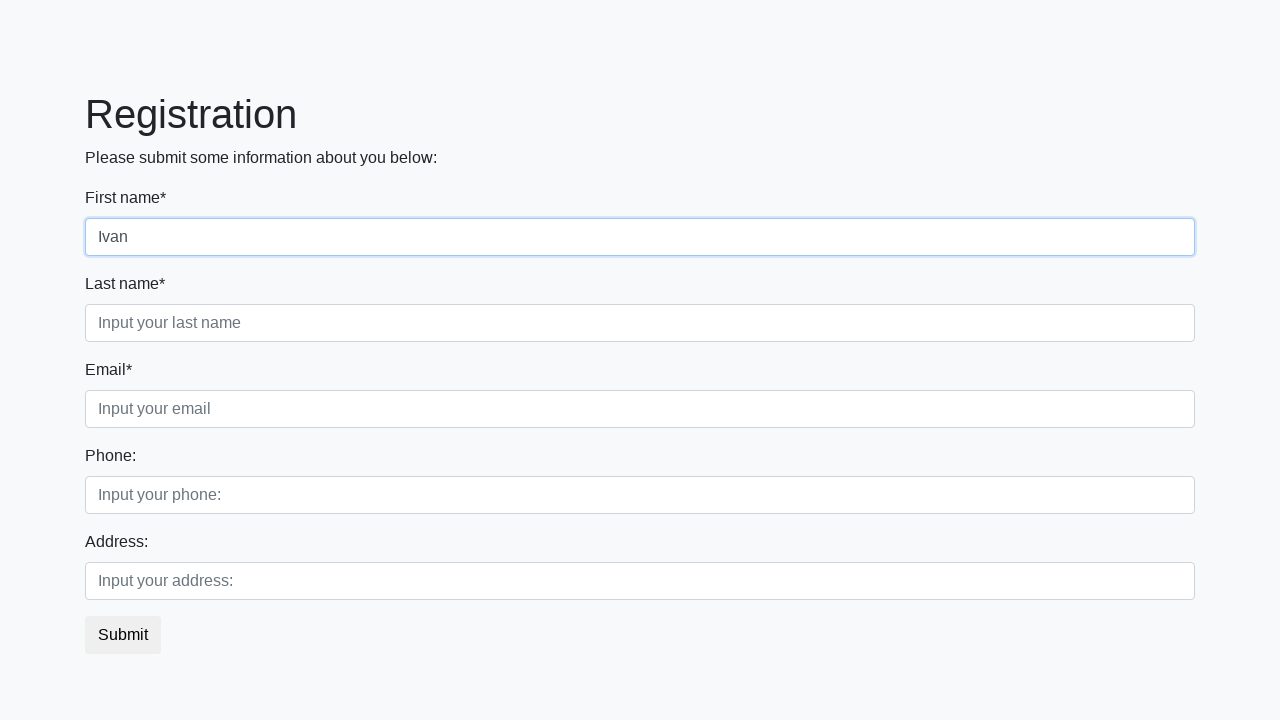

Filled last name field with 'Ivanov' on .first_block .form-group .form-control.second
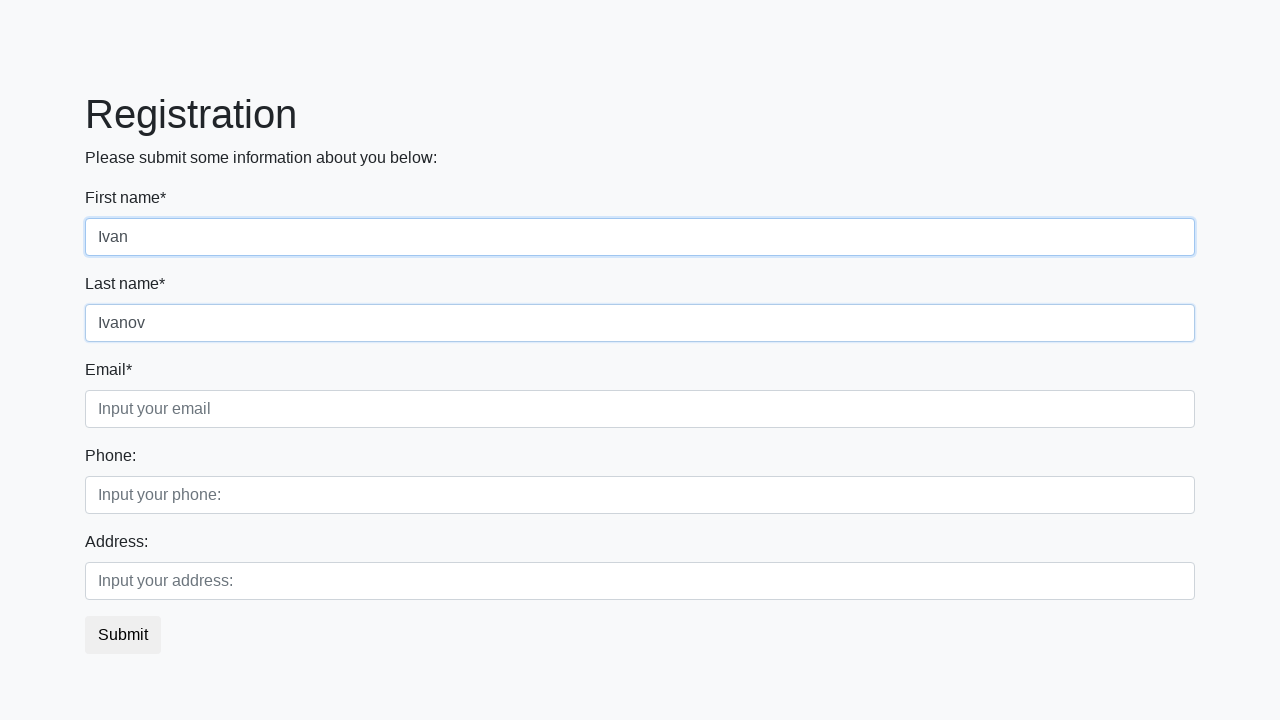

Filled email field with 'test@gmail.com' on .first_block .form-group .form-control.third
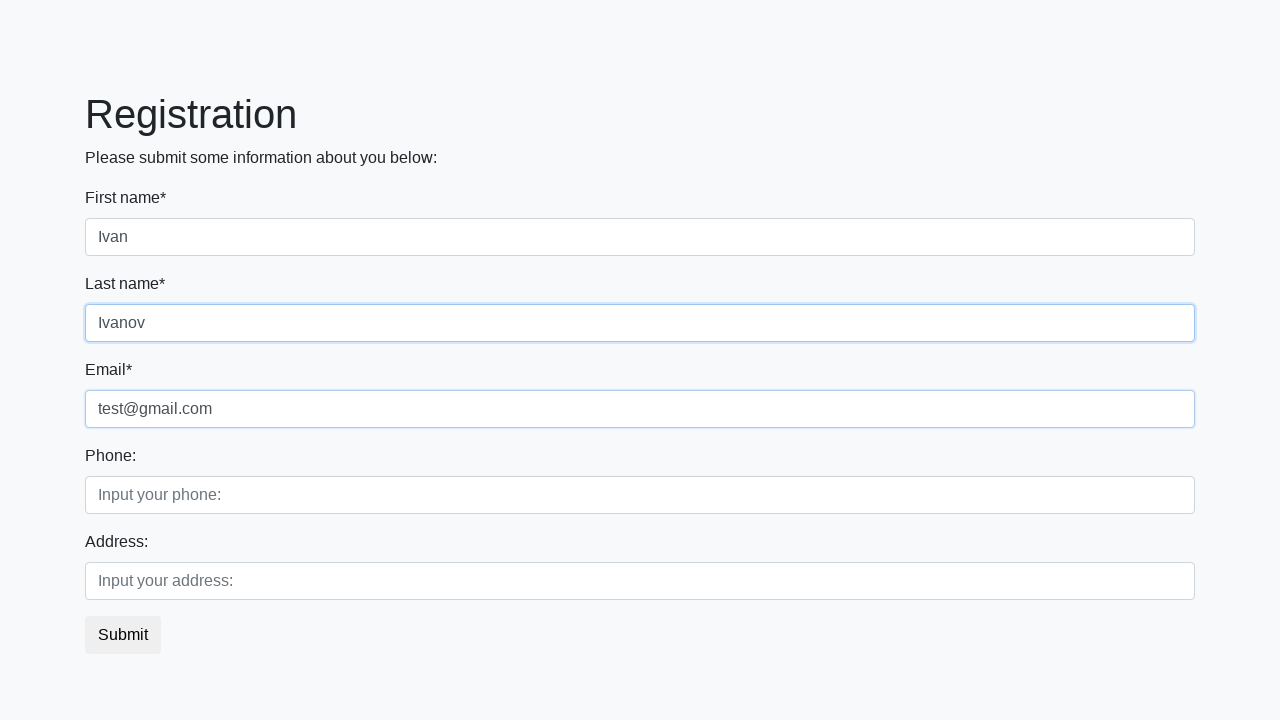

Clicked submit button to register at (123, 635) on button.btn
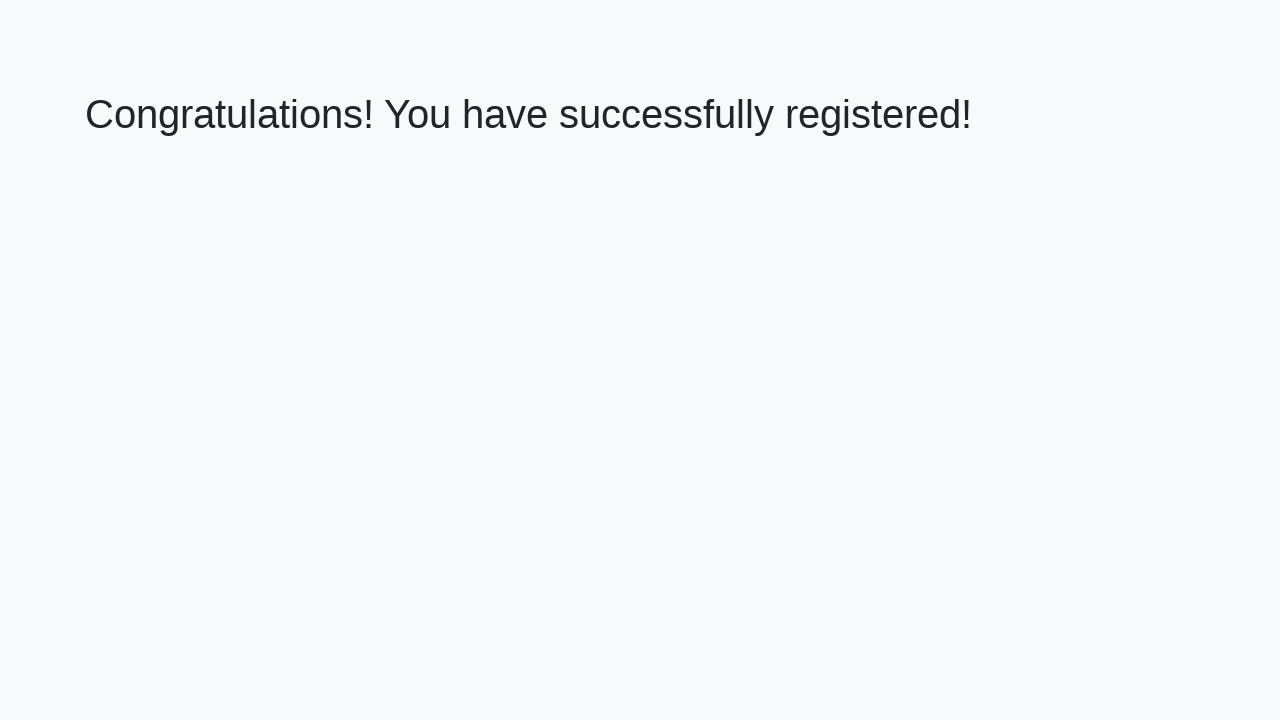

Success message heading loaded
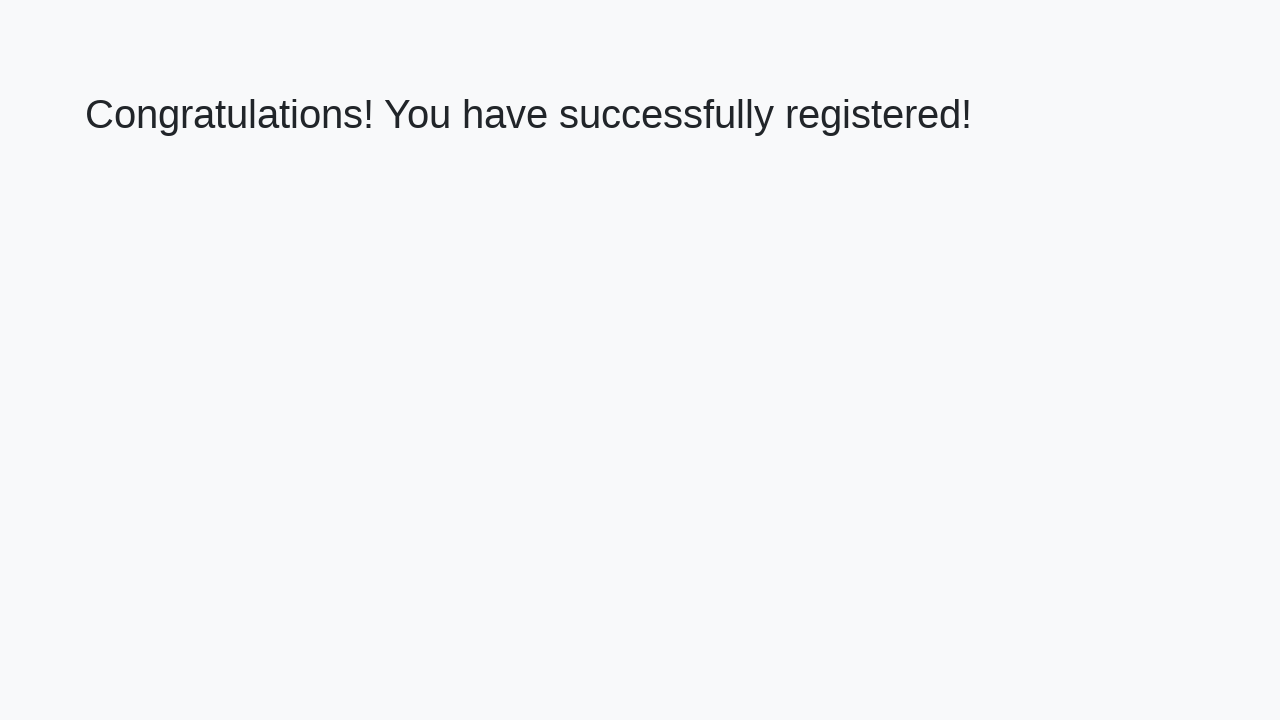

Retrieved welcome text from heading
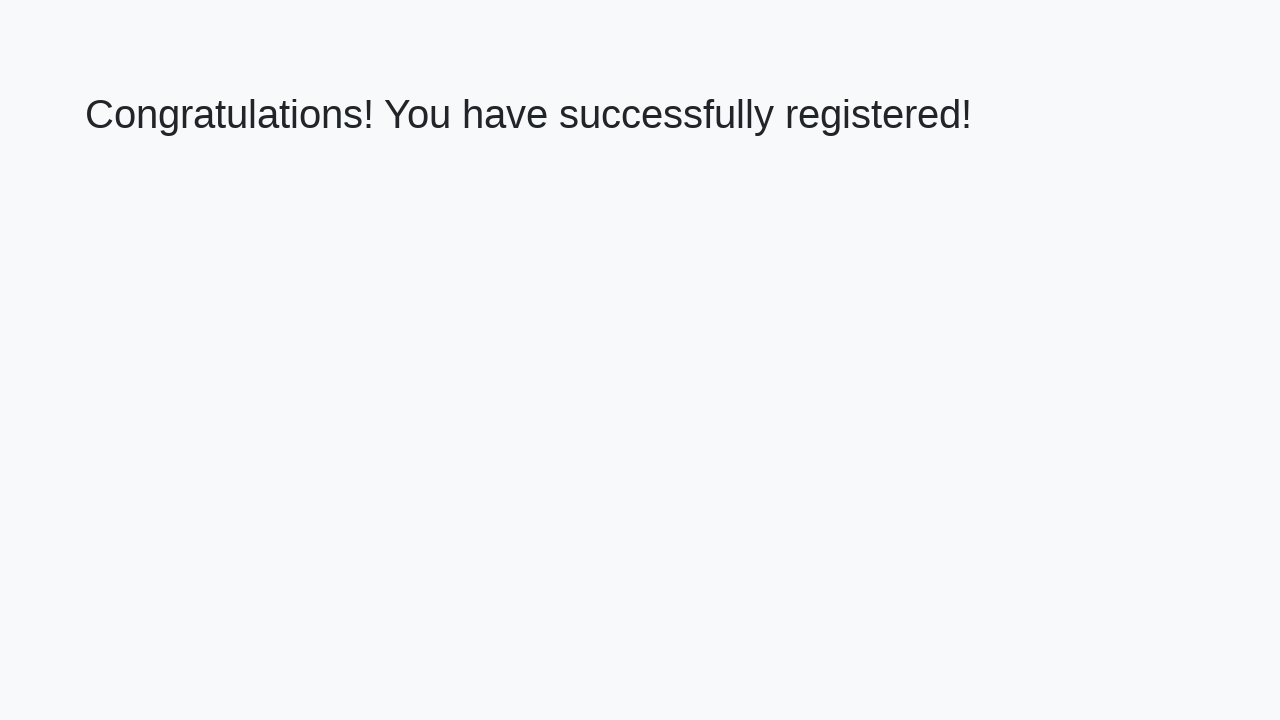

Verified success message: 'Congratulations! You have successfully registered!'
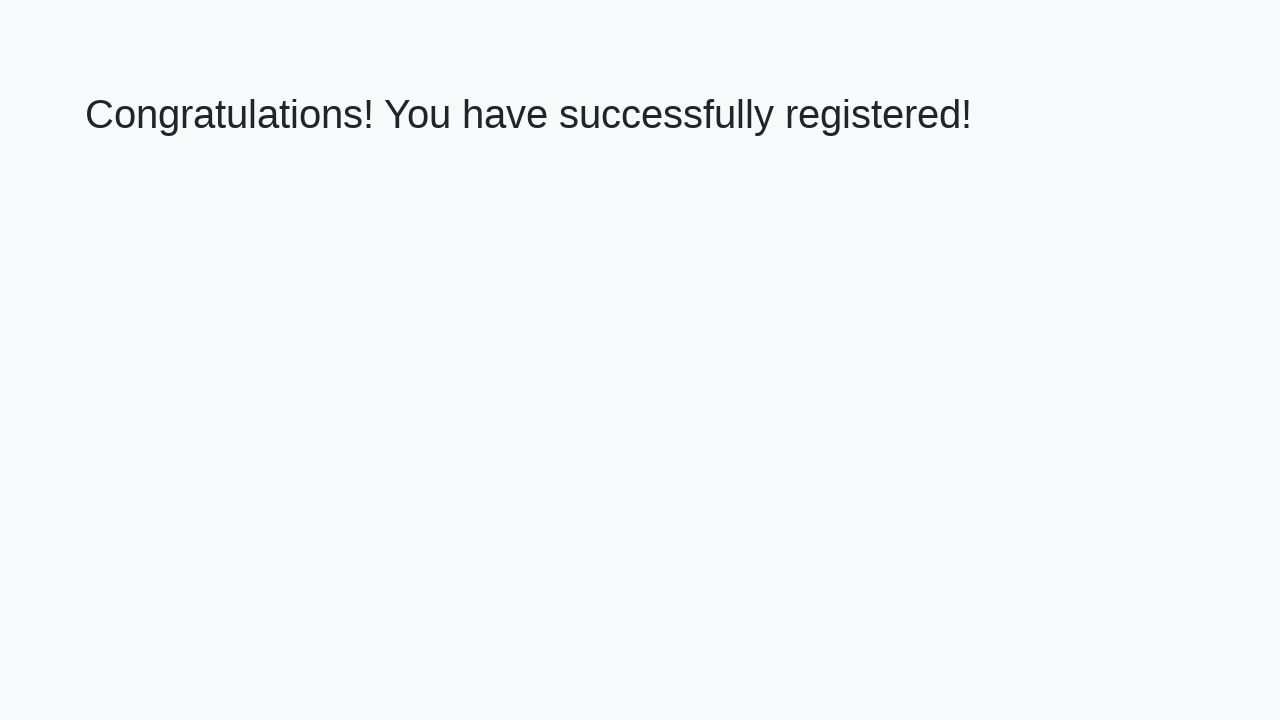

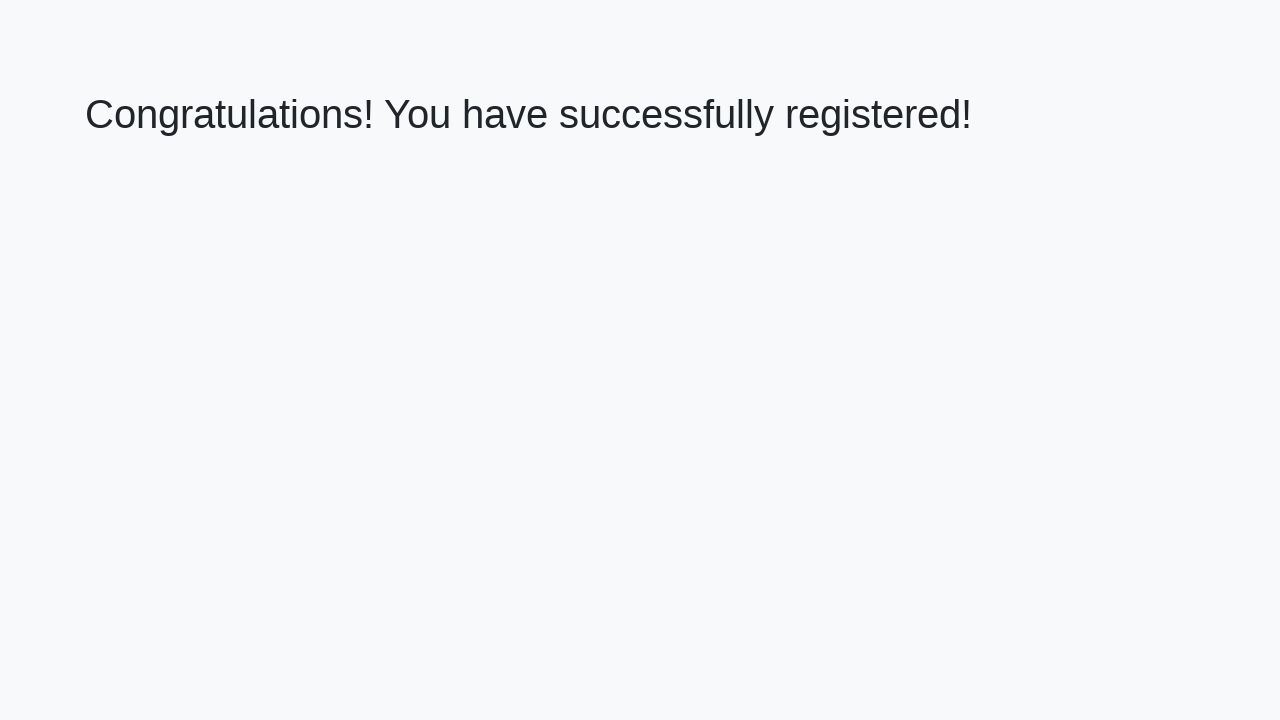